Tests window handling functionality by opening multiple windows through different buttons and switching between them

Starting URL: https://www.leafground.com/window.xhtml

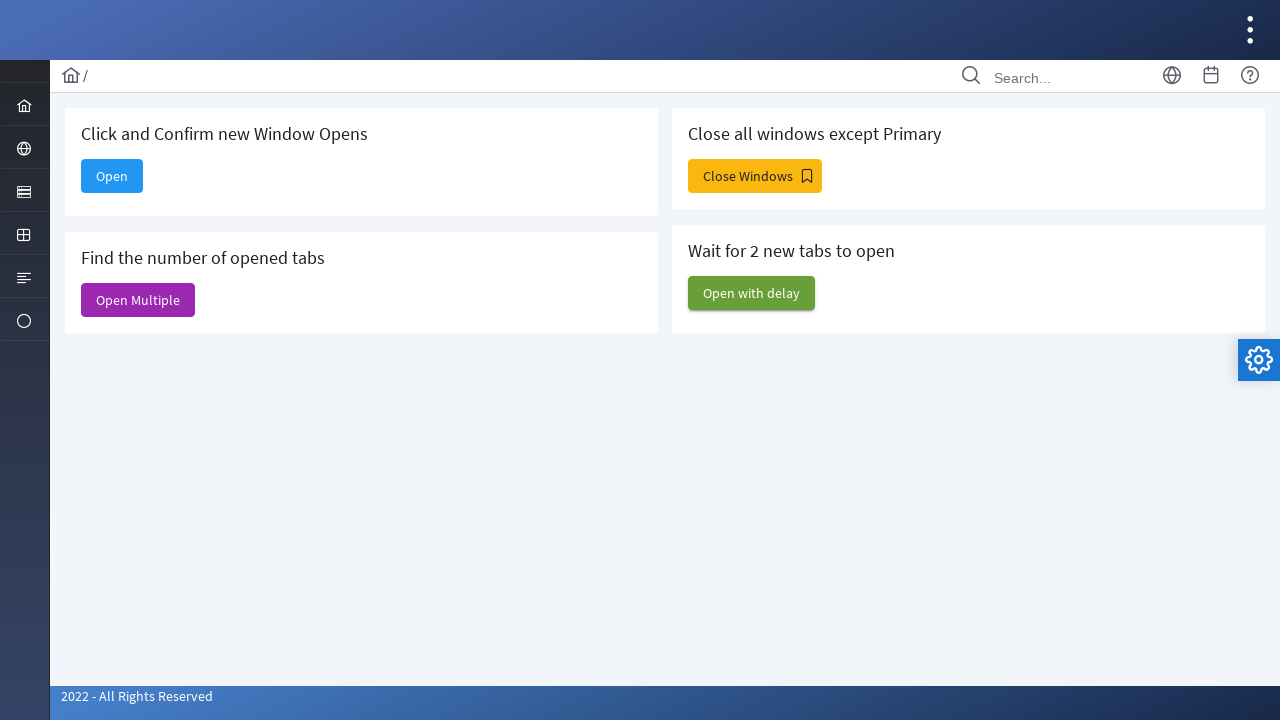

Clicked 'Open' button to open new window at (112, 176) on xpath=//span[text()='Open']
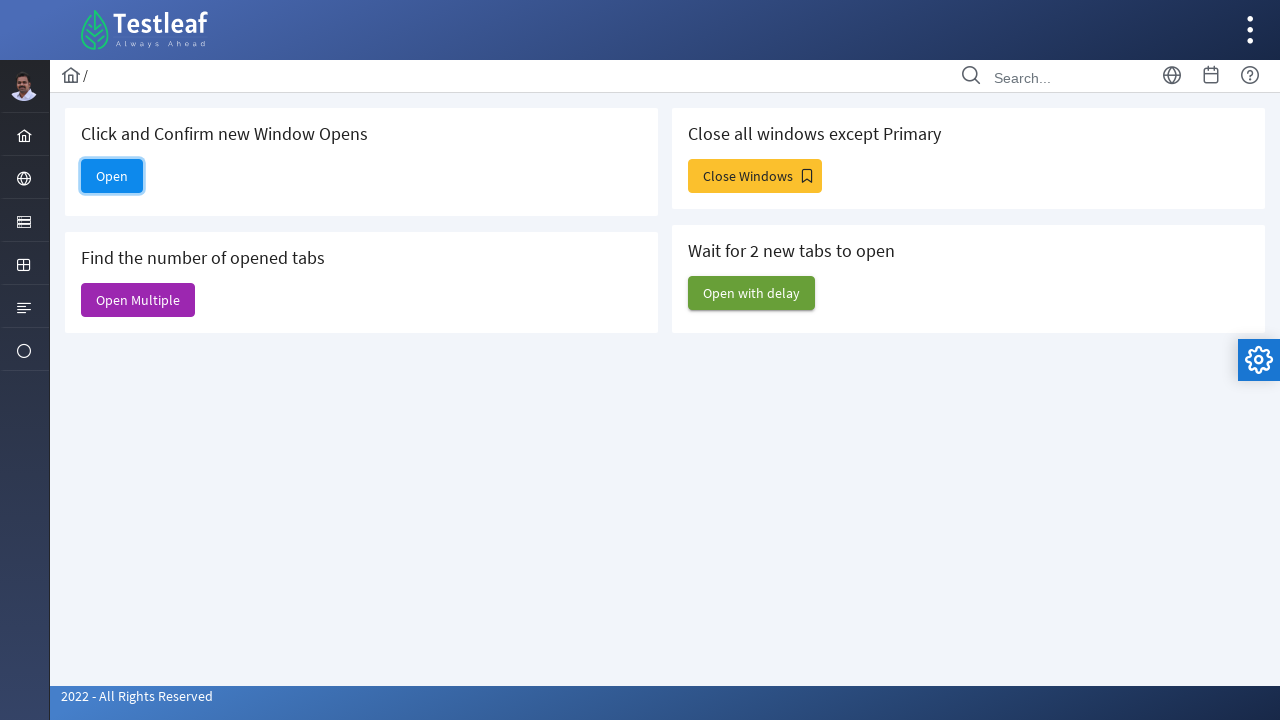

New window opened and captured
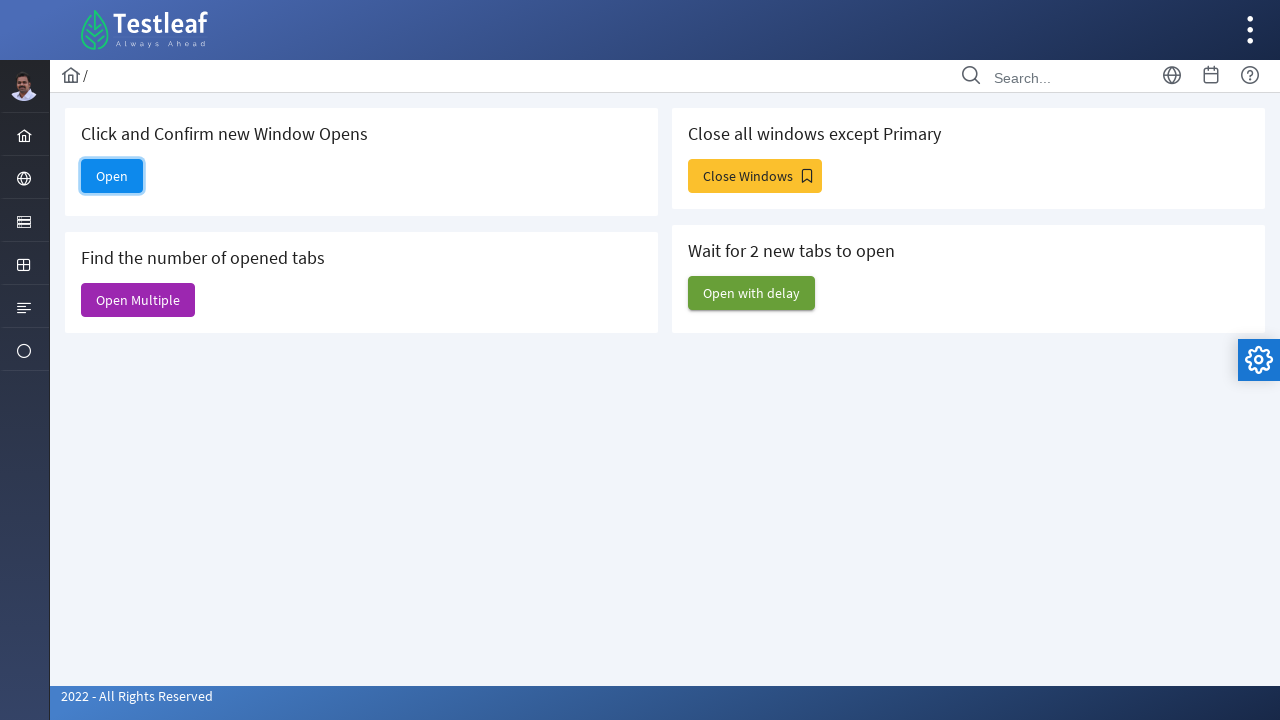

Closed first new window
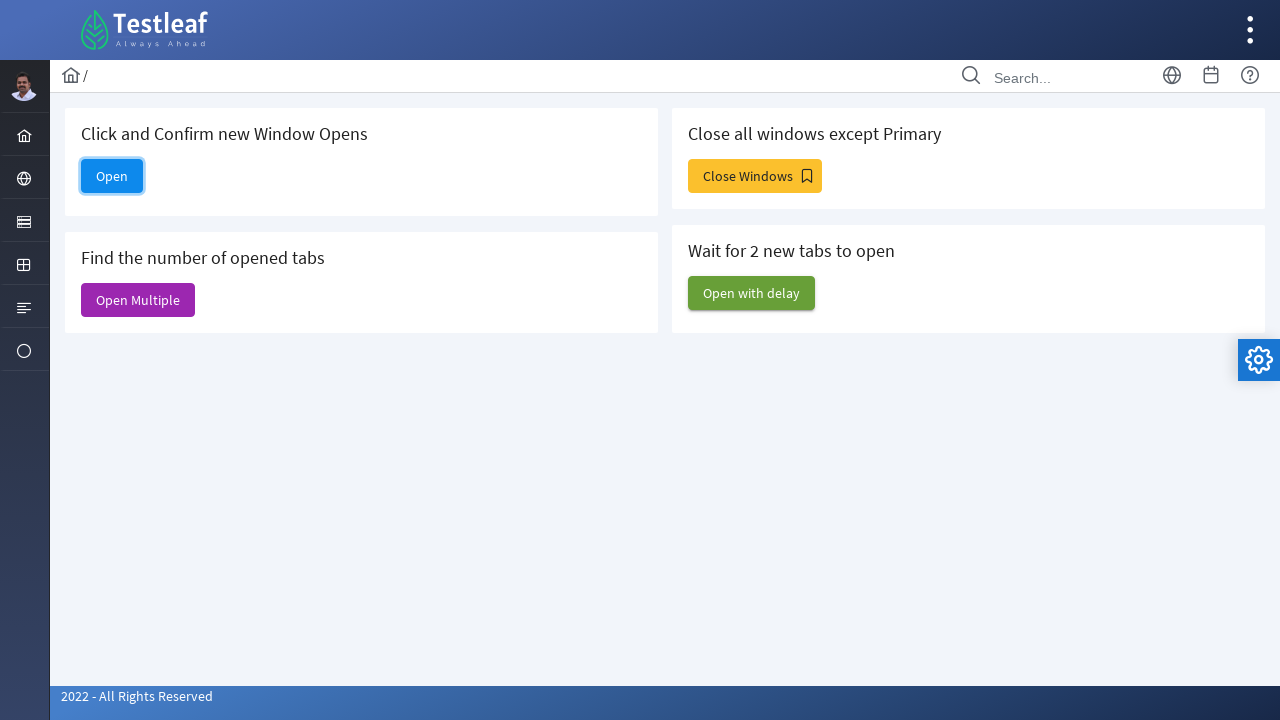

Clicked 'Close Windows' button to open new window at (755, 176) on xpath=//span[text()='Close Windows']
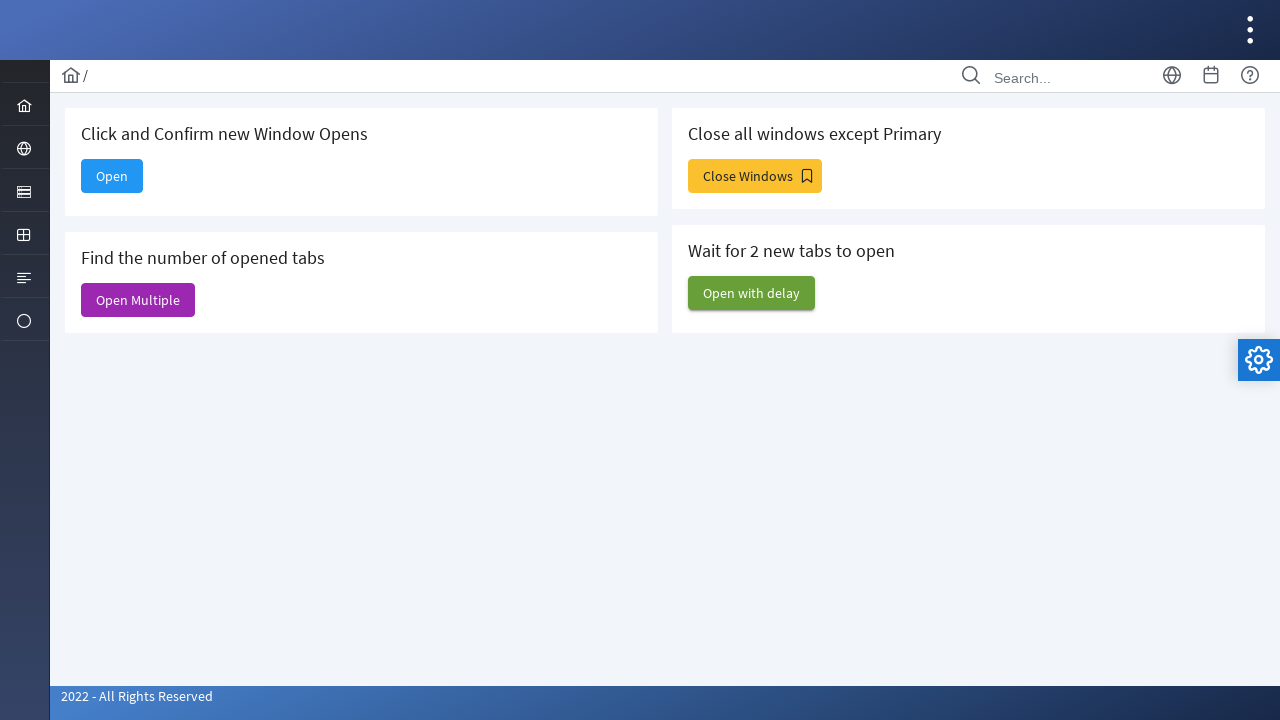

New window from 'Close Windows' button captured
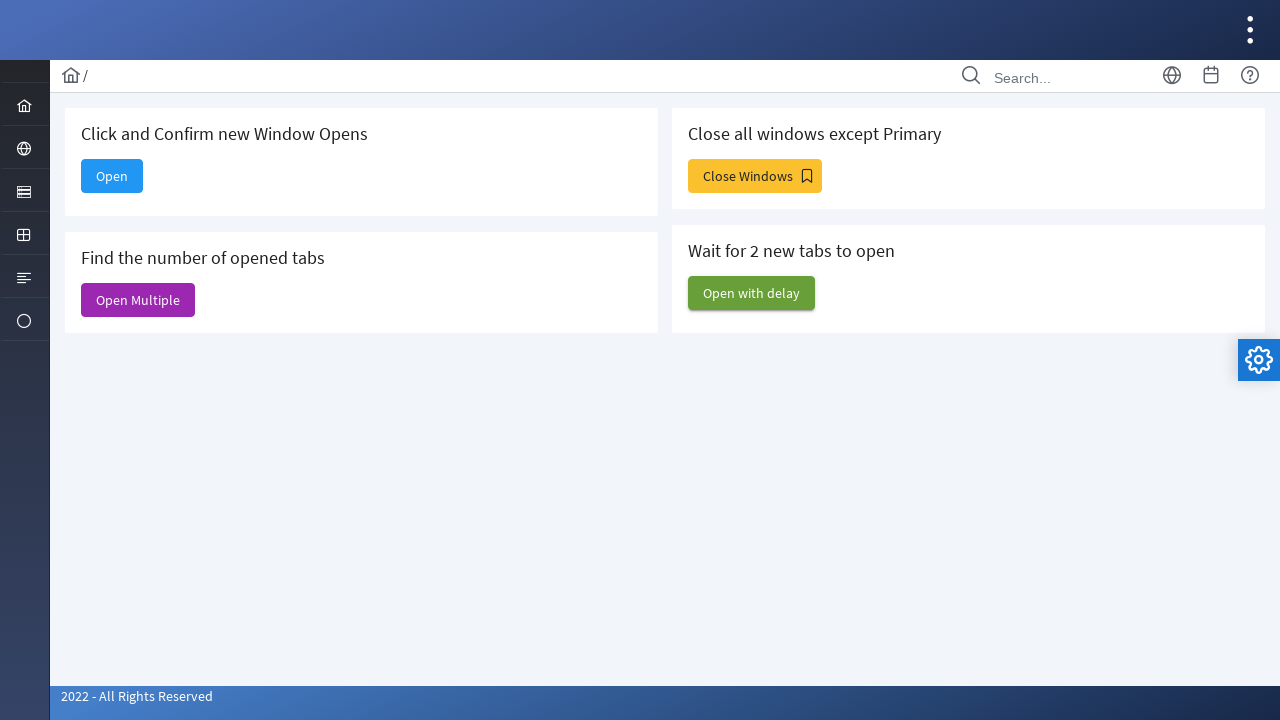

Closed second new window
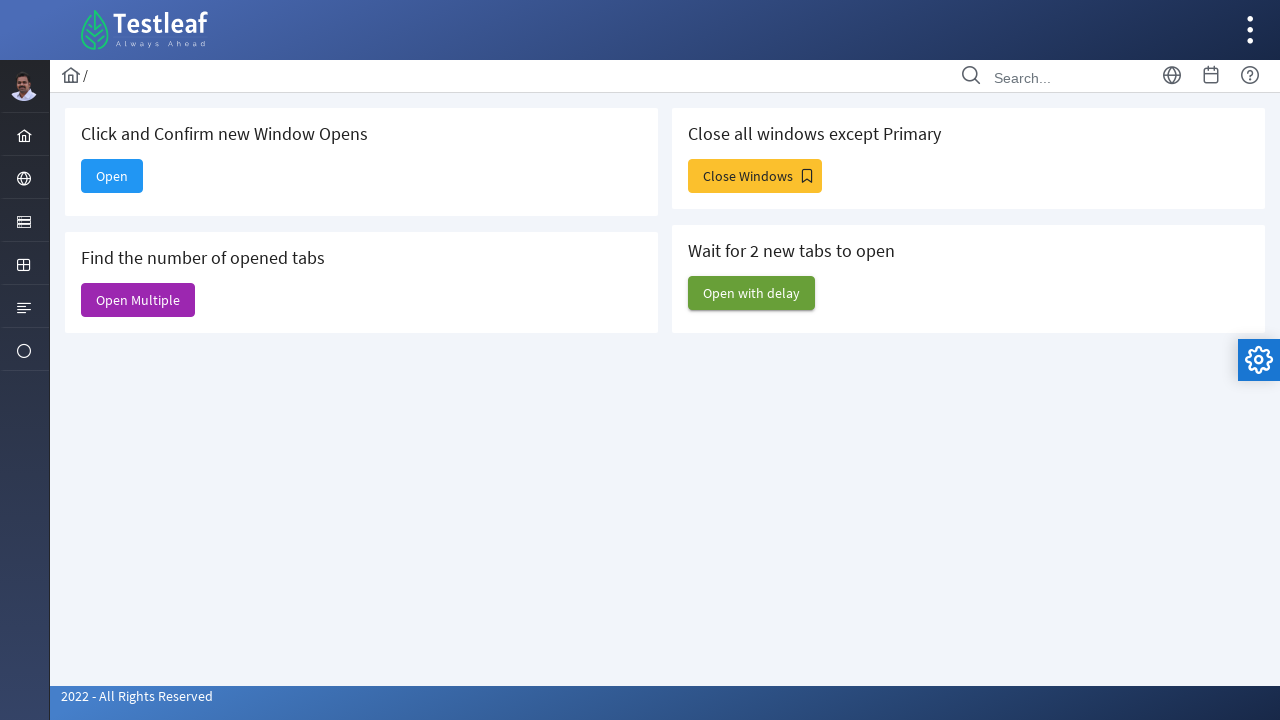

Clicked 'Open Multiple' button to open new window at (138, 300) on xpath=//span[text()='Open Multiple']
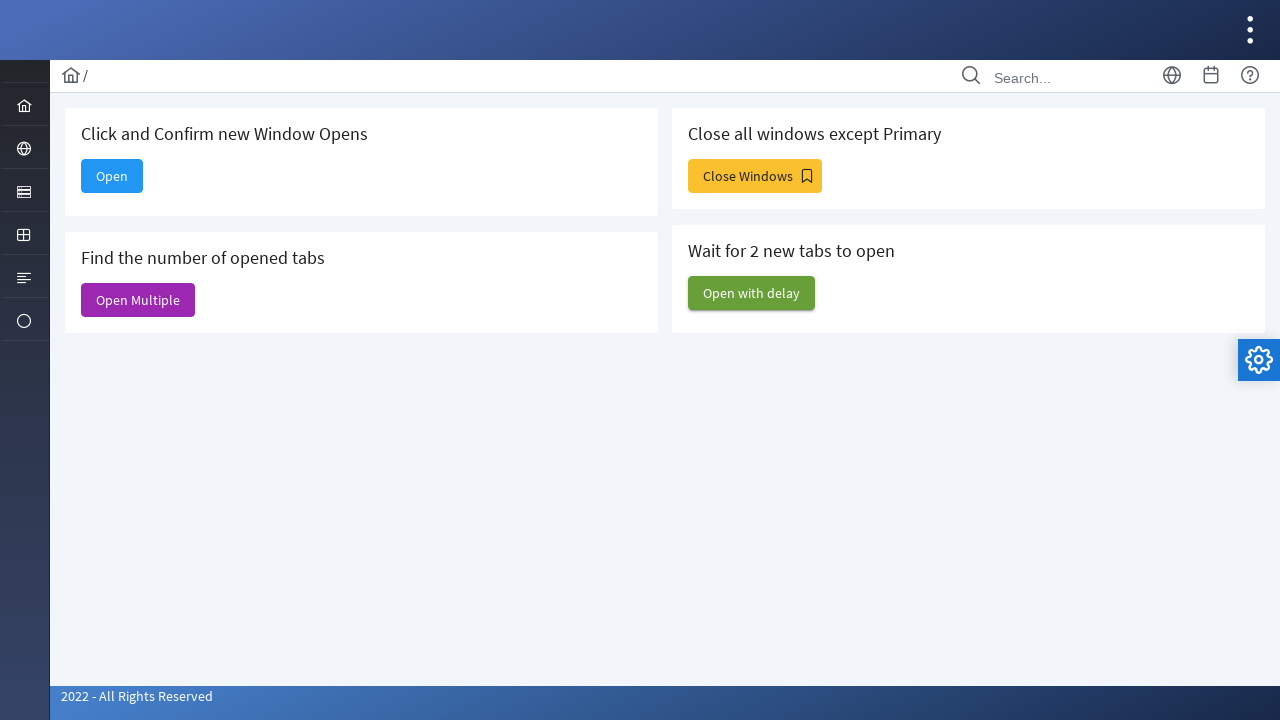

New window from 'Open Multiple' button captured
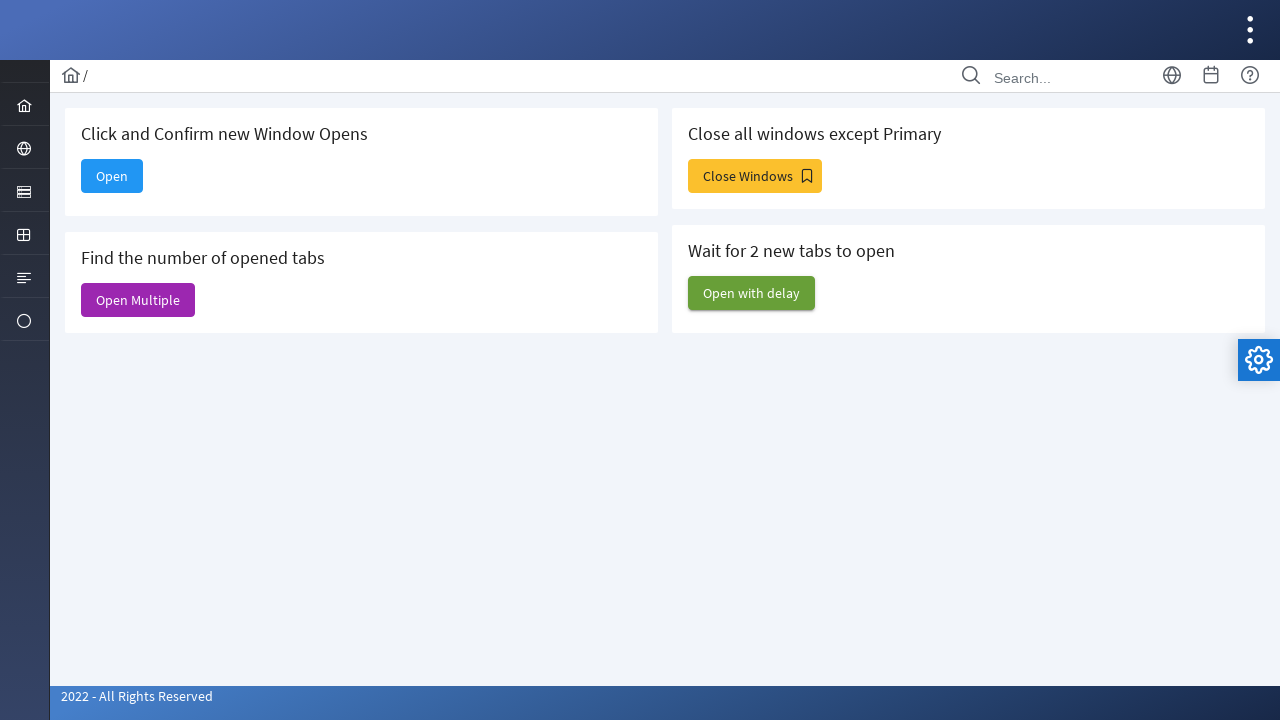

Closed third new window
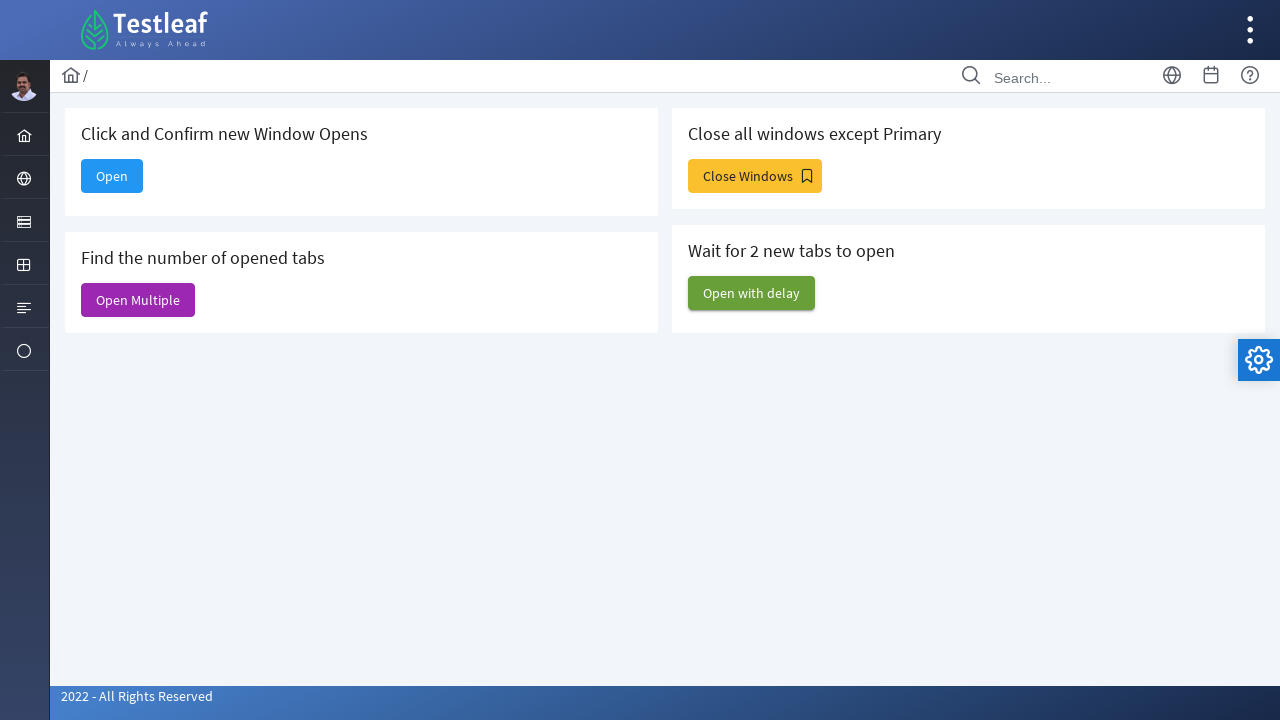

Clicked 'Open with delay' button to open new window at (752, 293) on xpath=//span[text()='Open with delay']
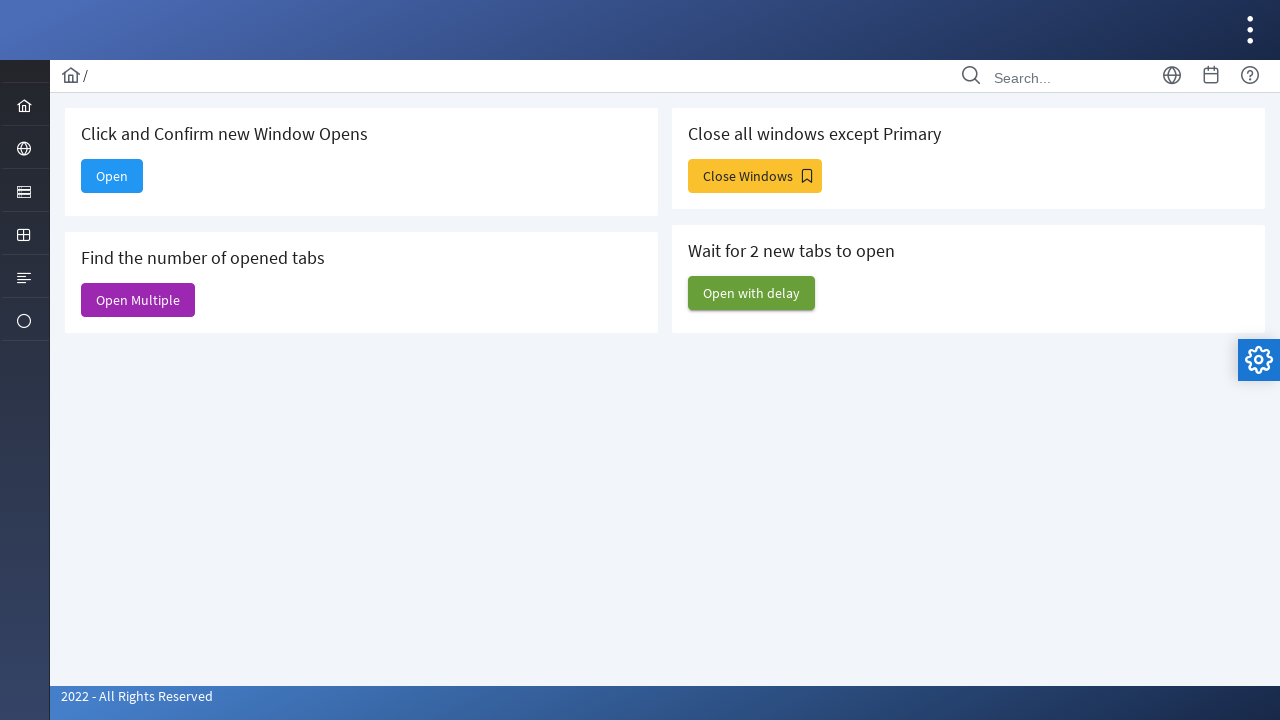

New window from 'Open with delay' button captured
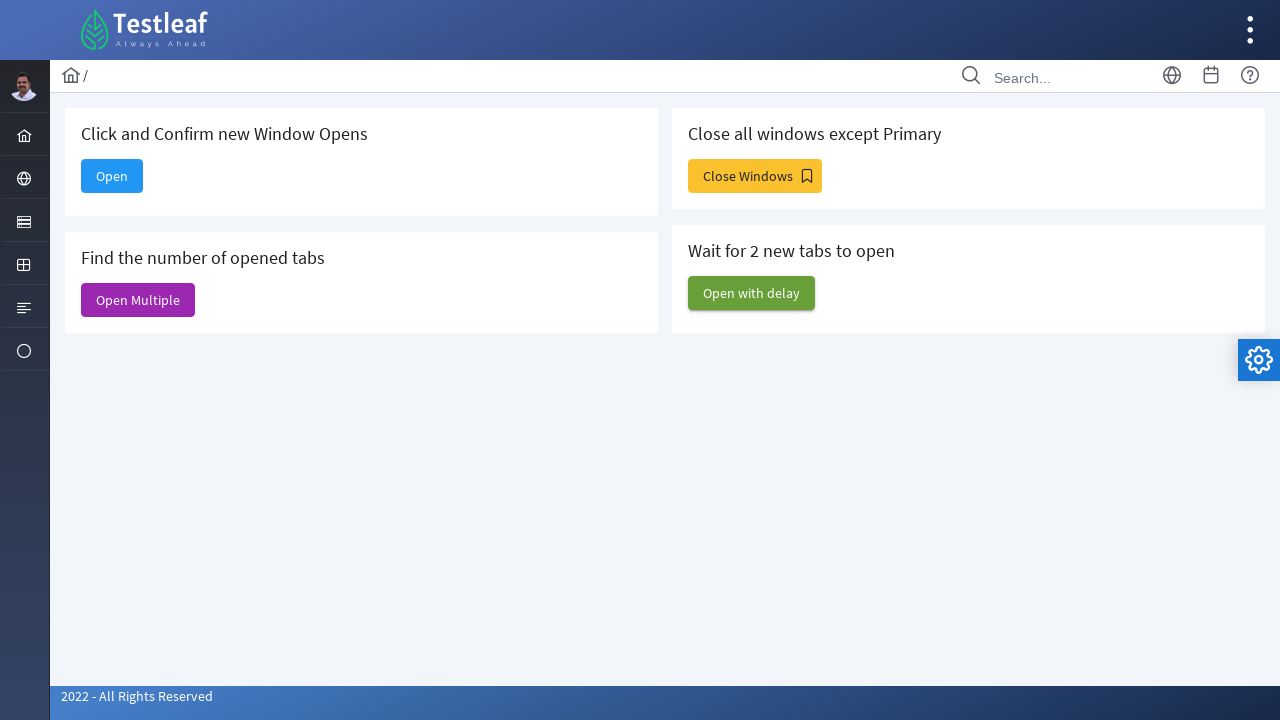

Delayed window finished loading
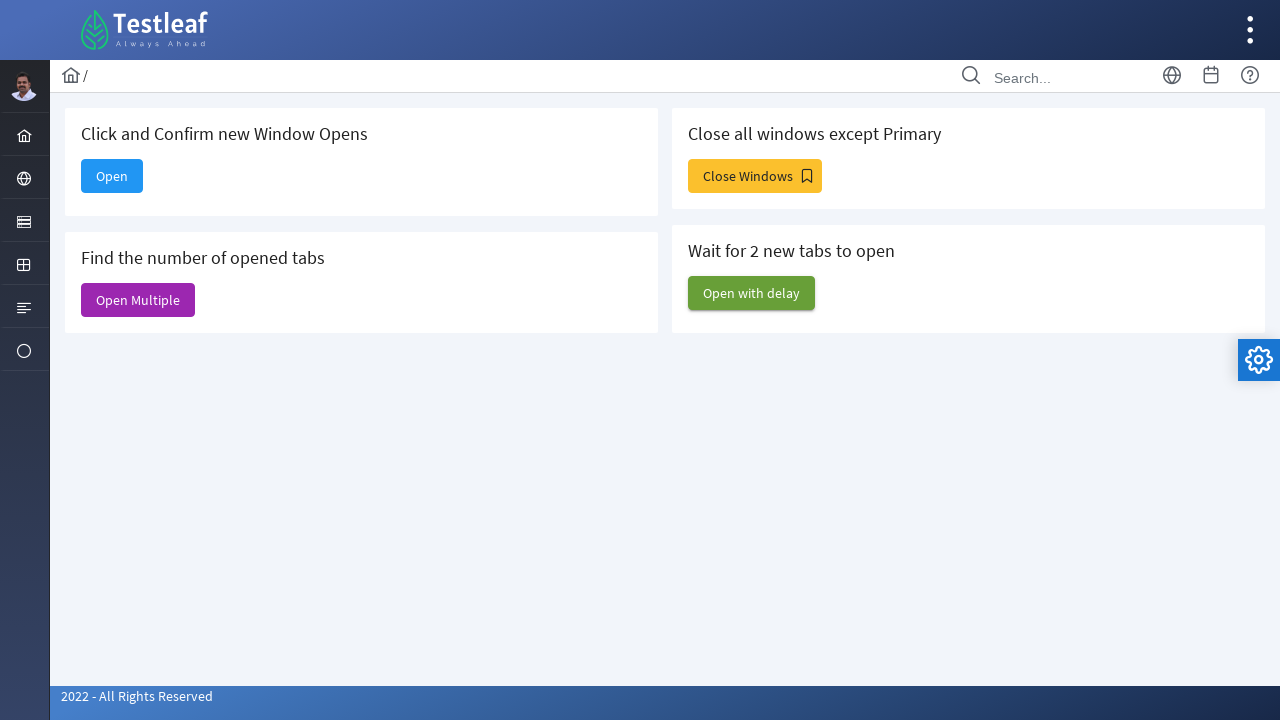

Closed fourth new window
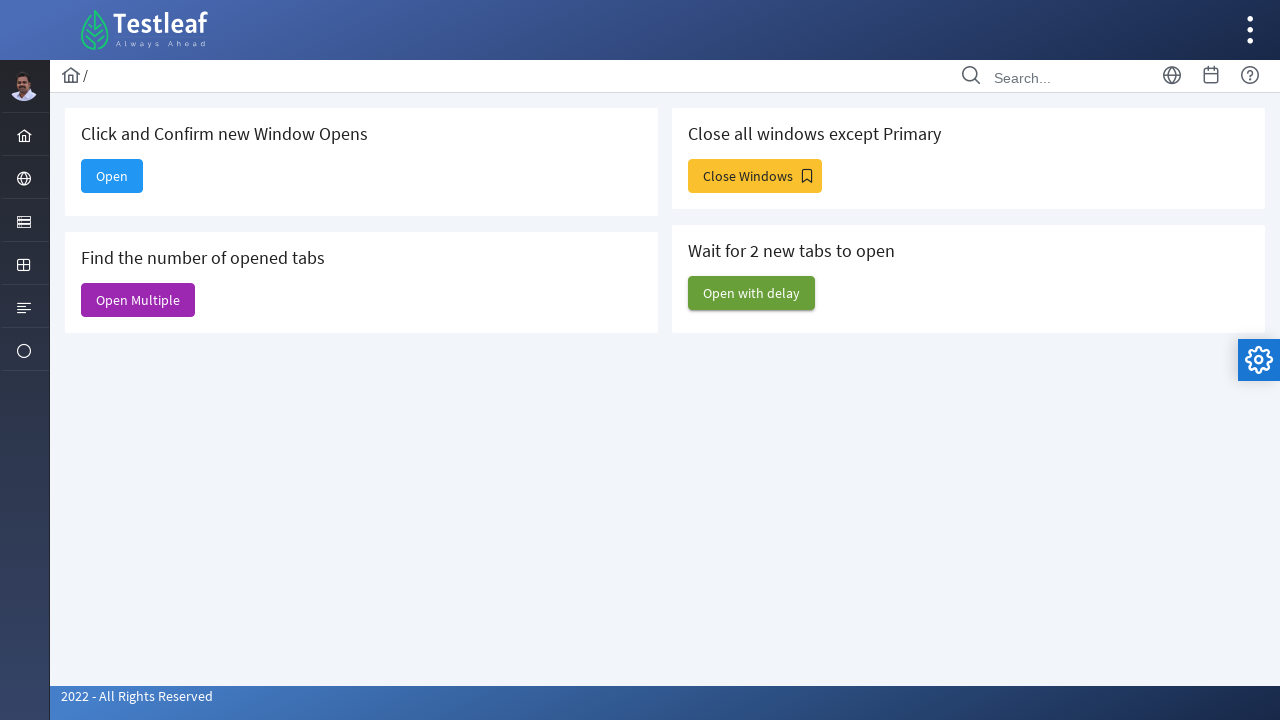

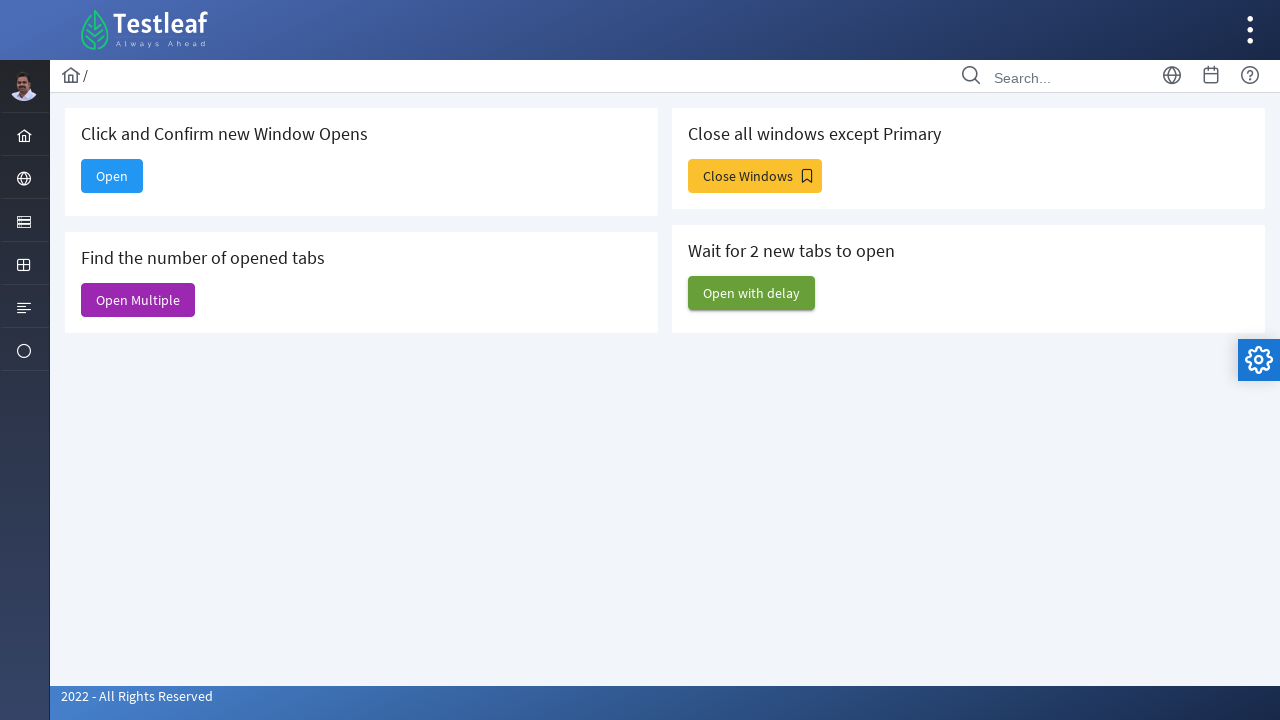